Tests category navigation by clicking through different product categories including phones, laptops, and monitors

Starting URL: https://www.demoblaze.com/

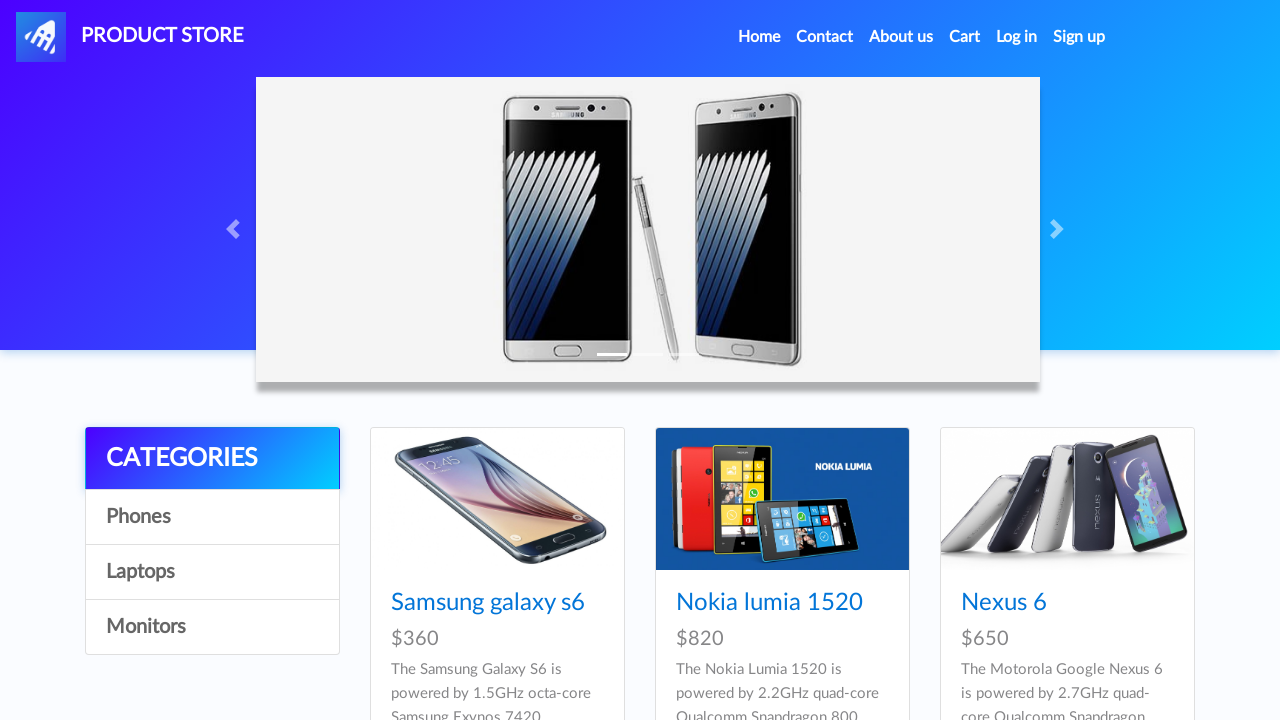

Clicked on categories menu at (212, 517) on #itemc
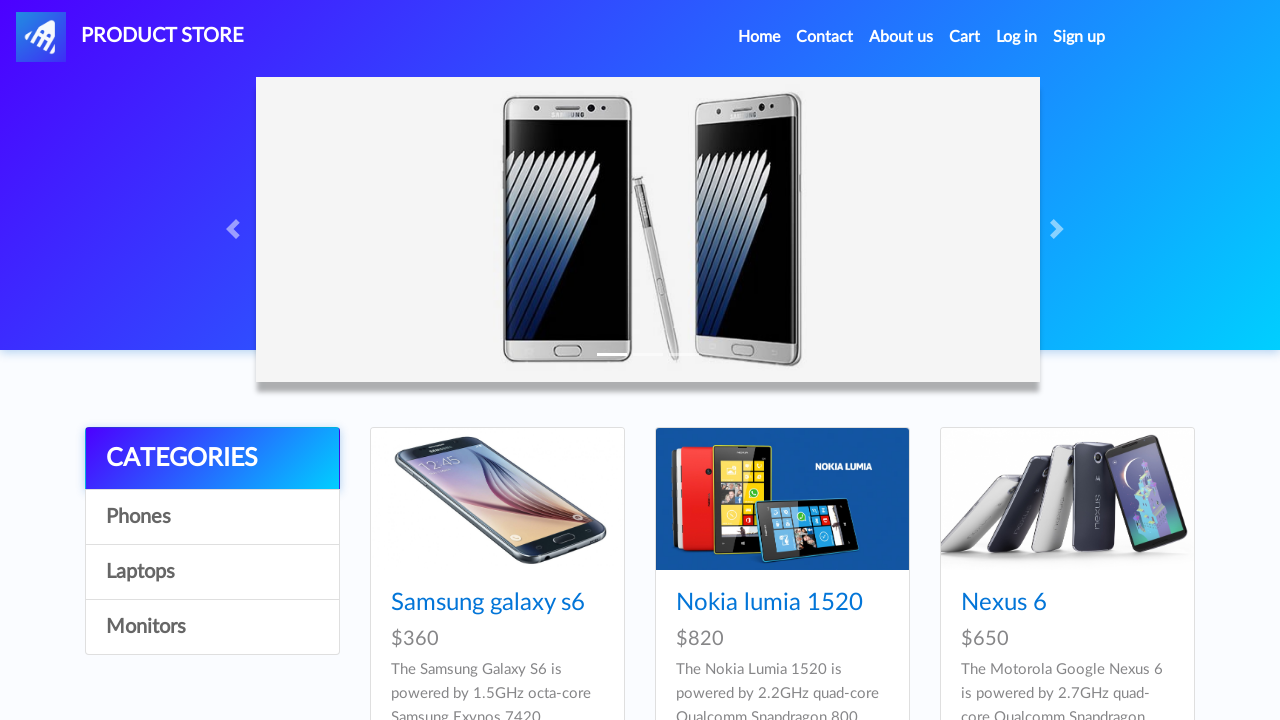

Clicked on Laptops category at (212, 572) on text=Laptops
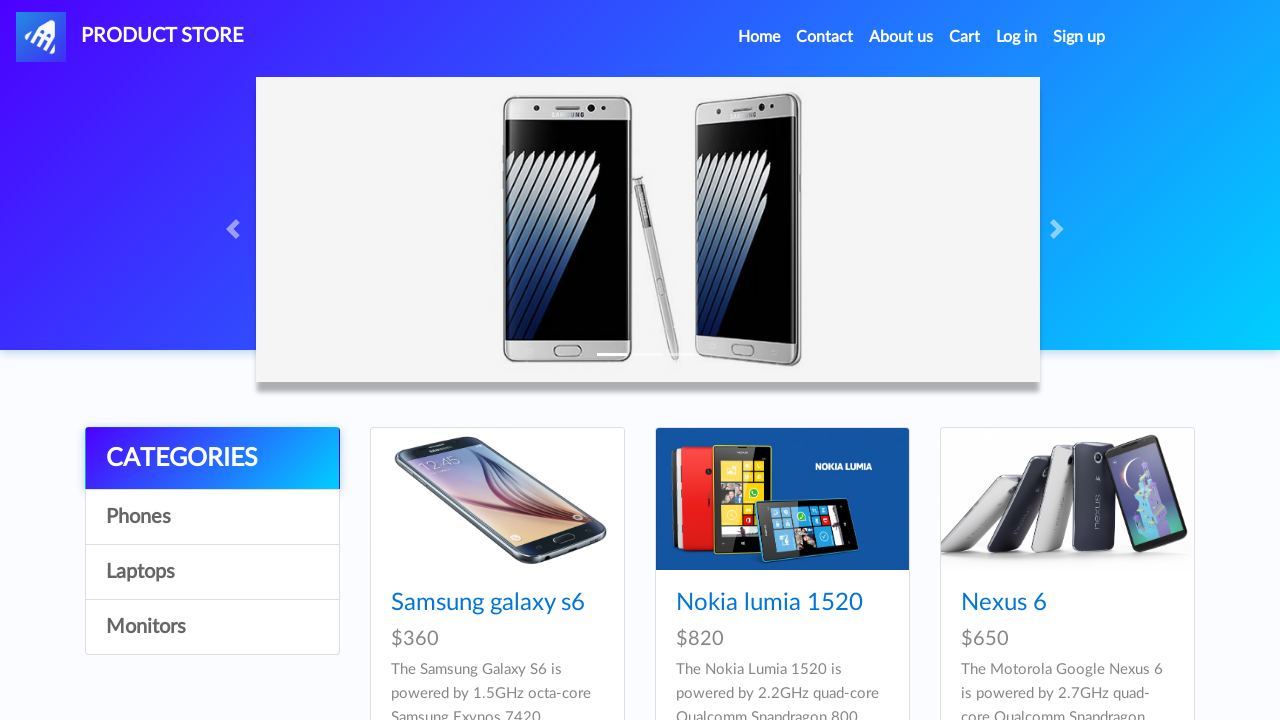

Clicked on Monitors category at (212, 627) on text=Monitors
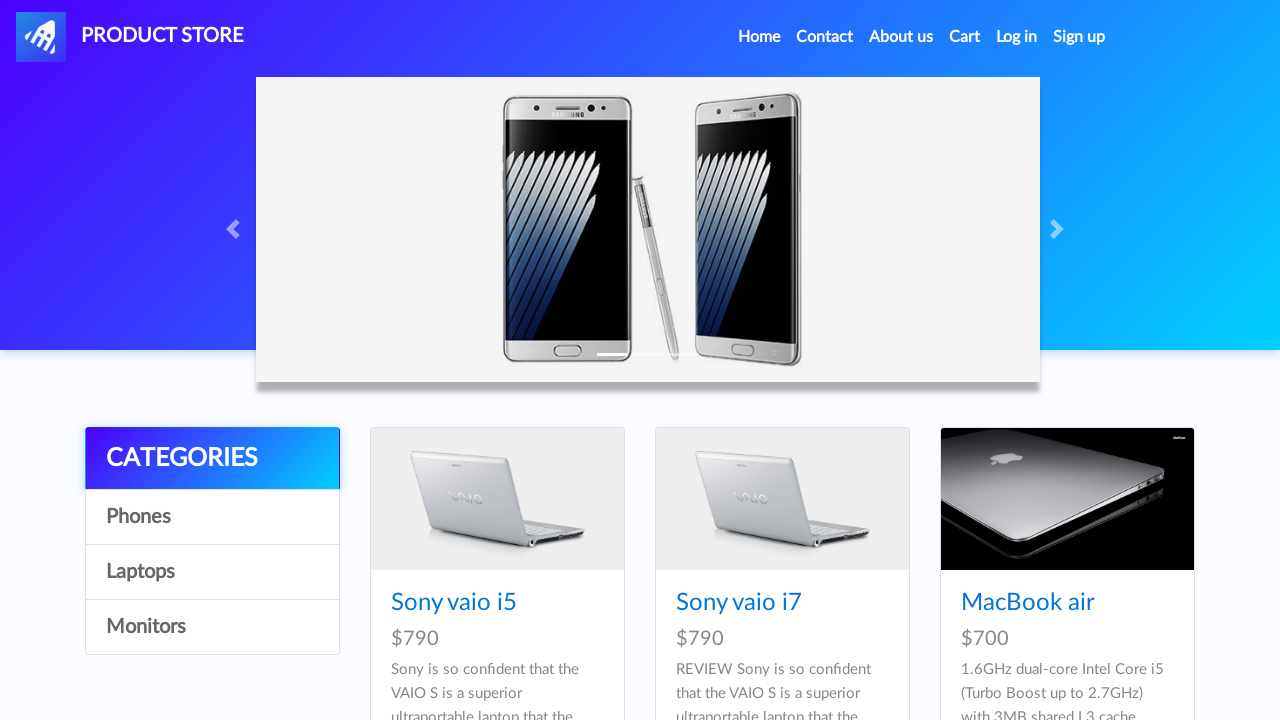

Clicked on Phones category at (212, 517) on text=Phones
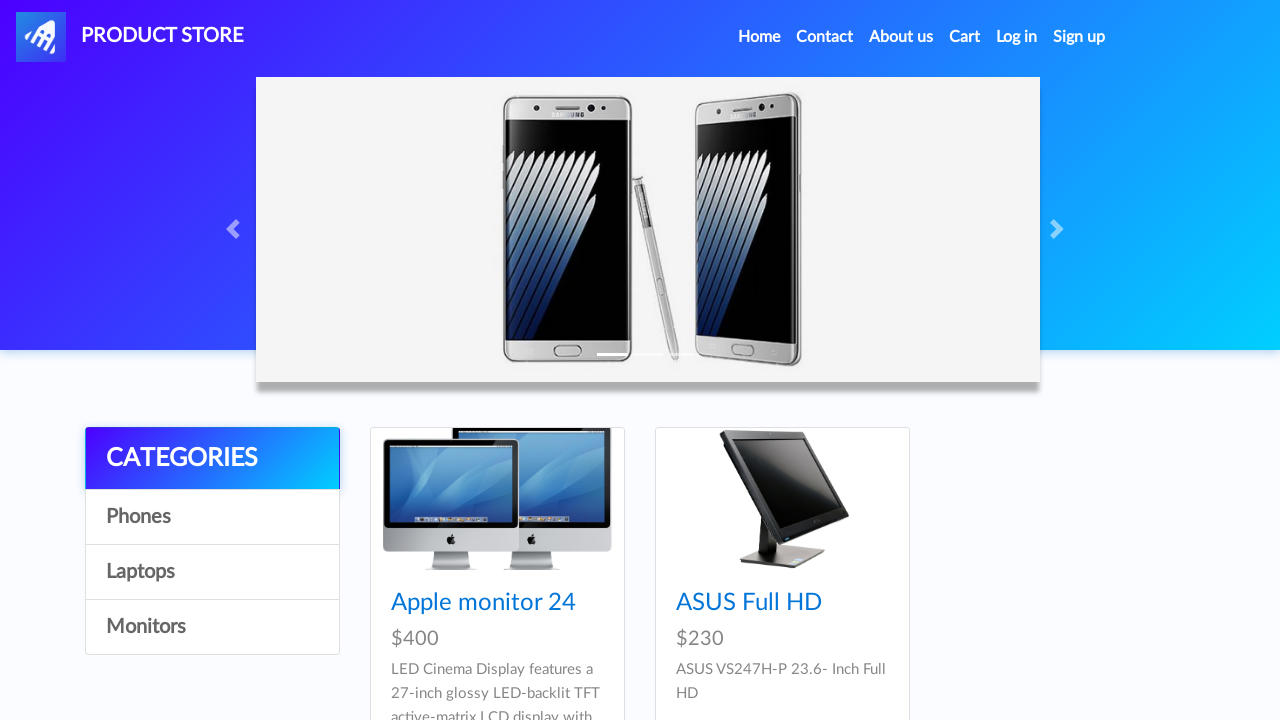

Clicked on categories menu again at (212, 517) on #itemc
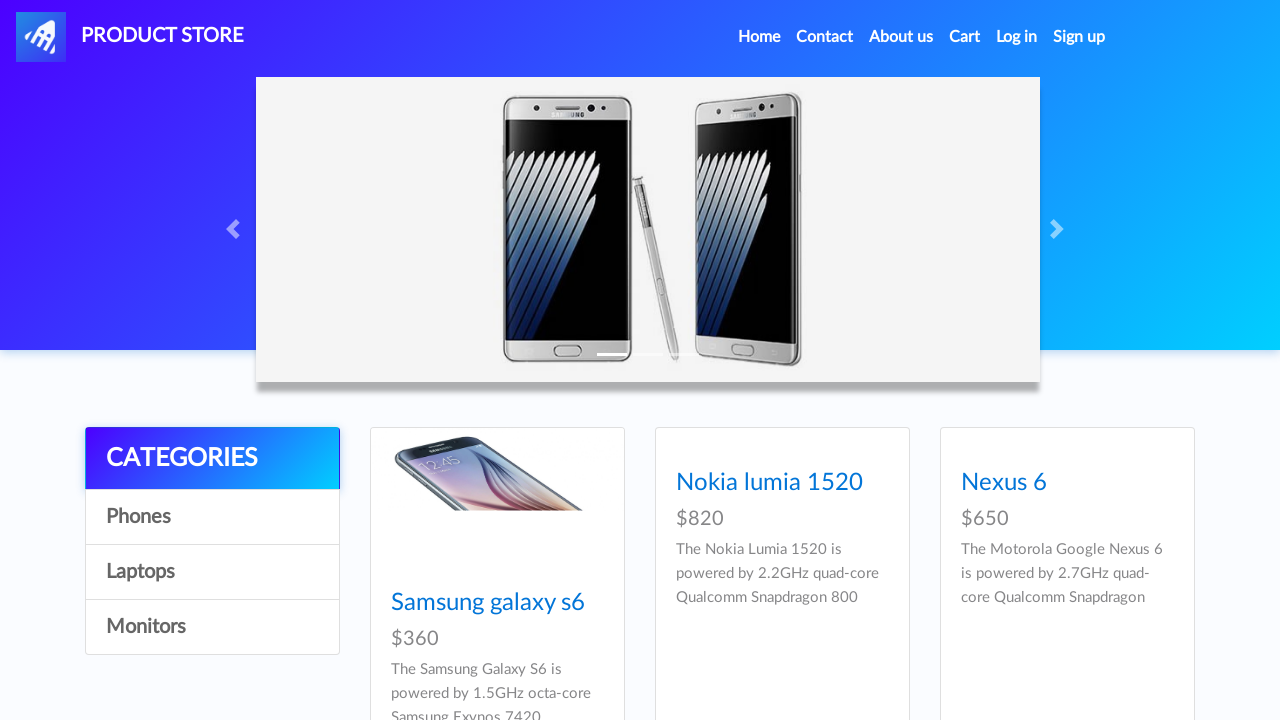

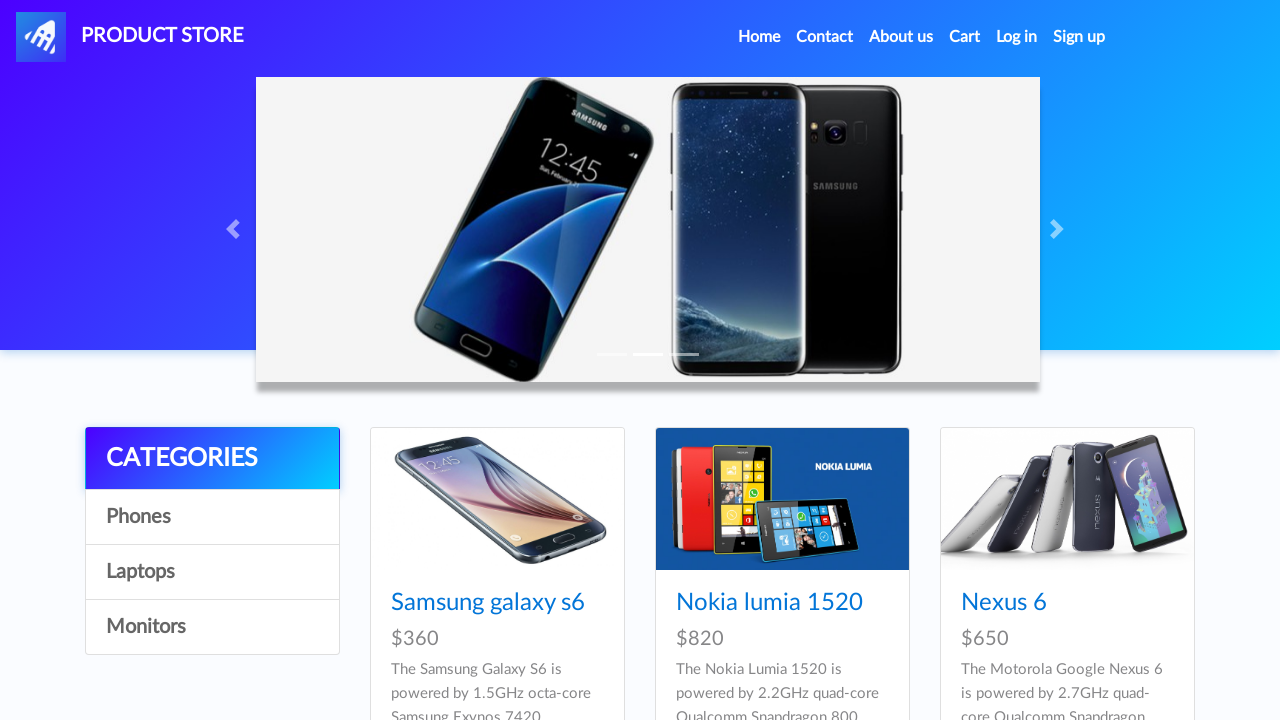